Tests basic web element interactions on a practice page by getting text from a paragraph, filling input fields, clearing them, refilling with different values, and reading the input values.

Starting URL: https://theautomationzone.blogspot.com/2020/07/mix-of-basic-webelements.html

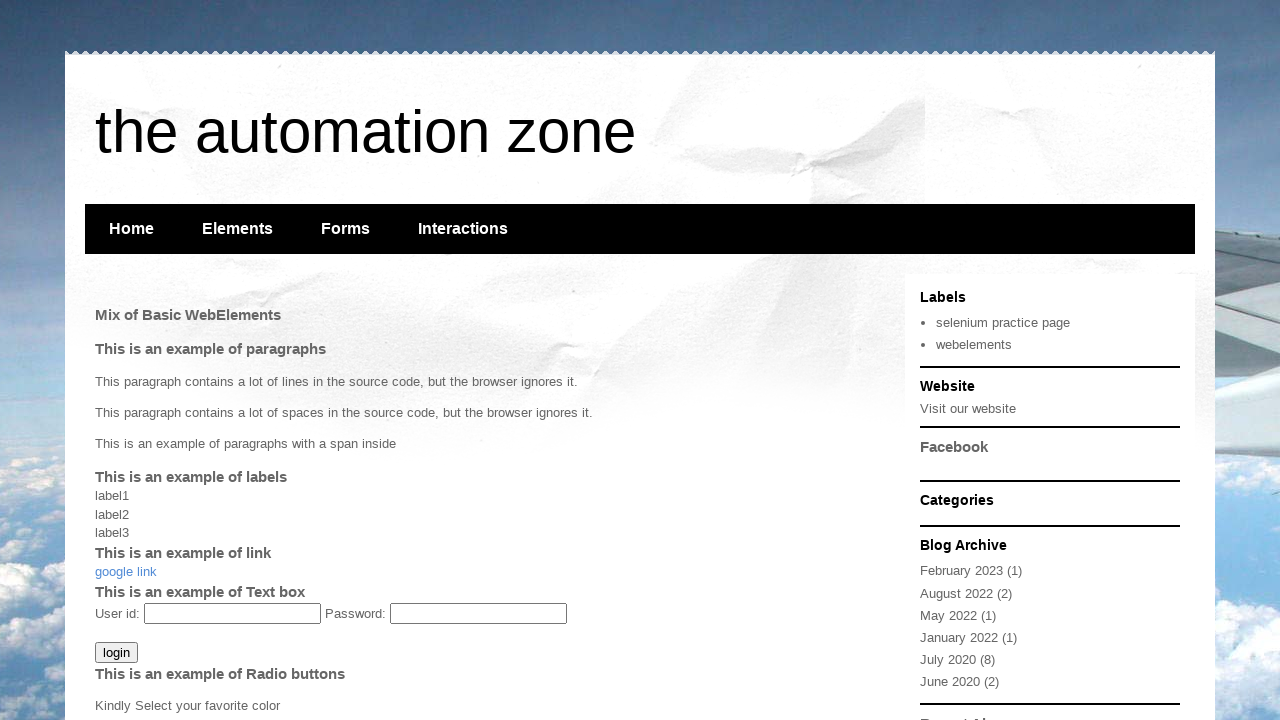

Retrieved text content from paragraph element with id 'p3'
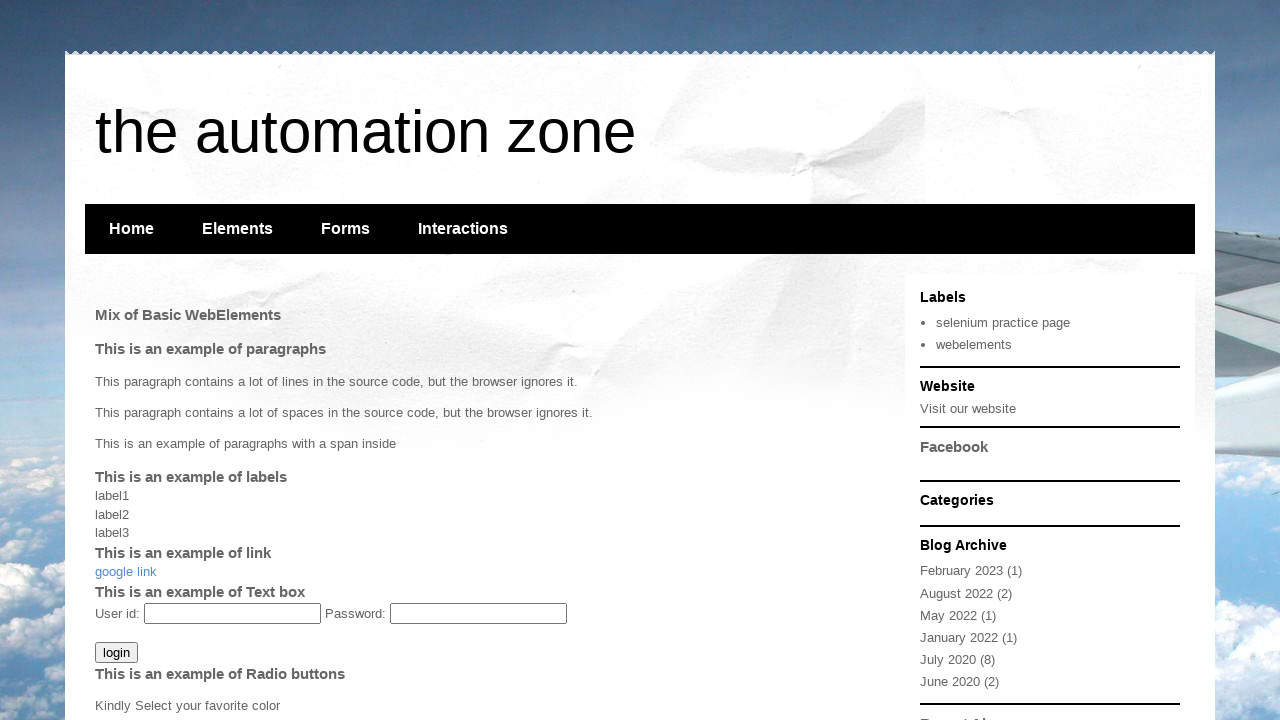

Filled first input field with 'JAVA' on #input1
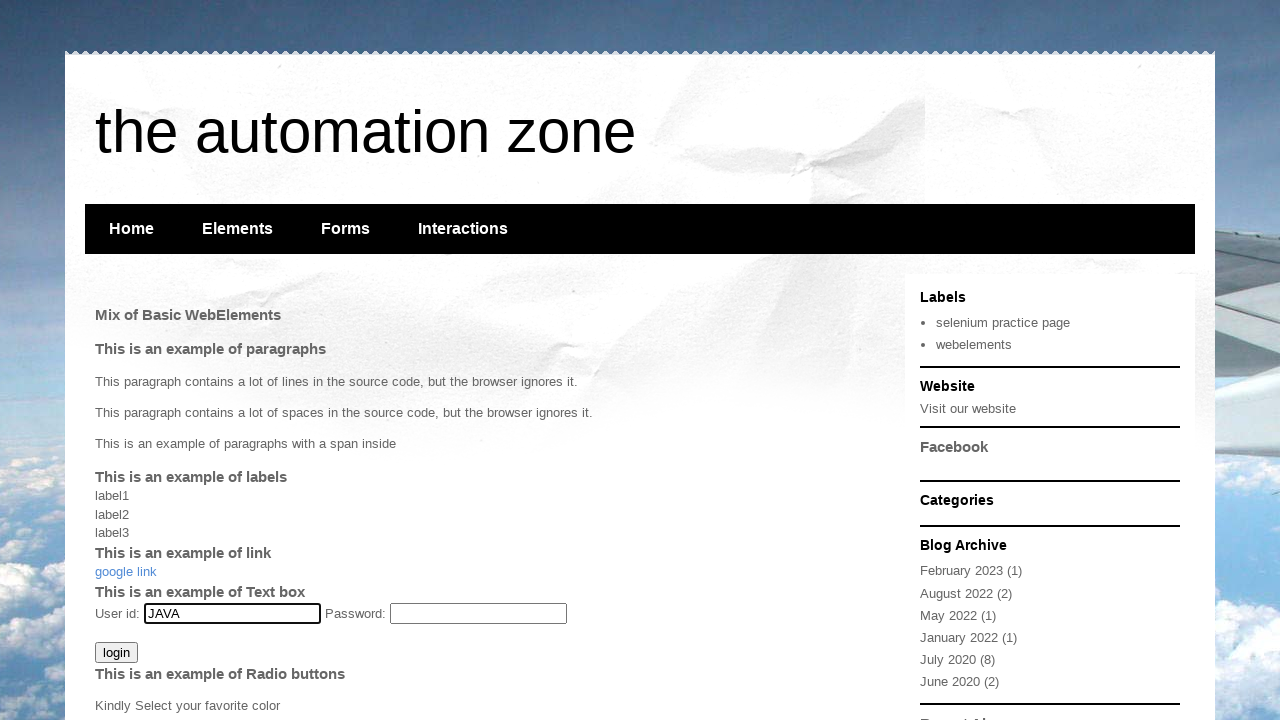

Filled second input field with 'SELENIUM' on #input2
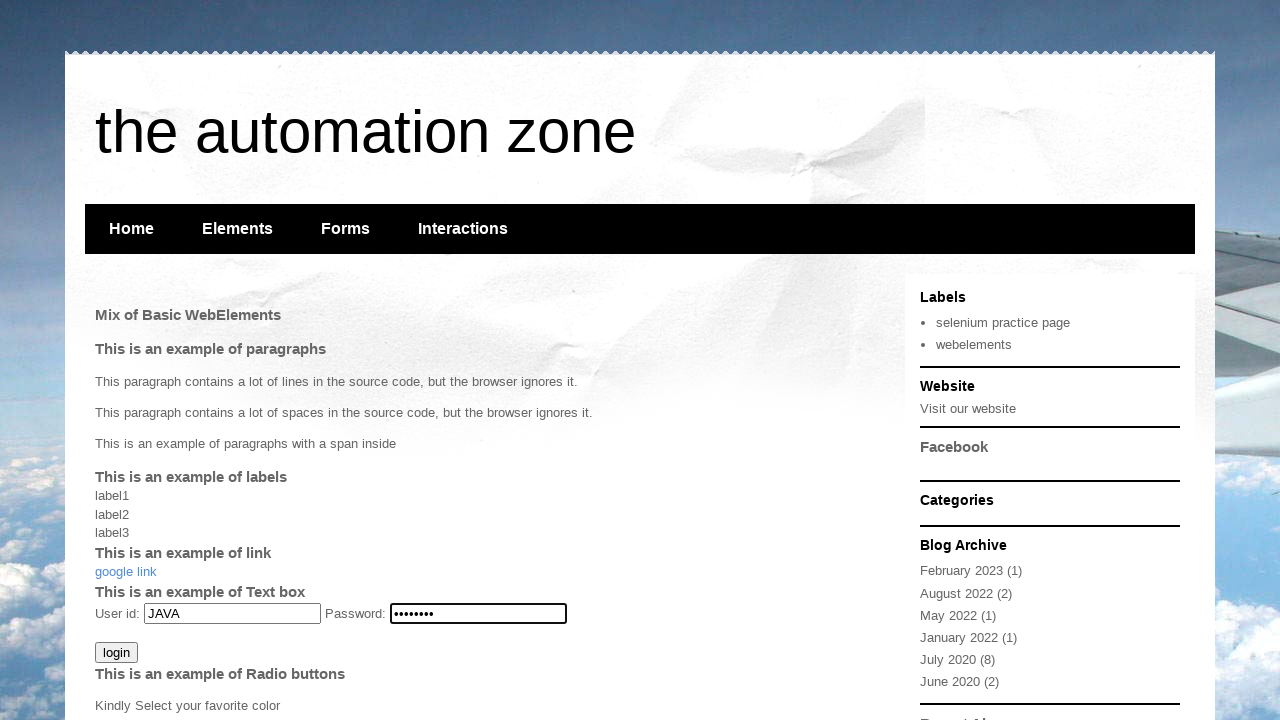

Cleared first input field on #input1
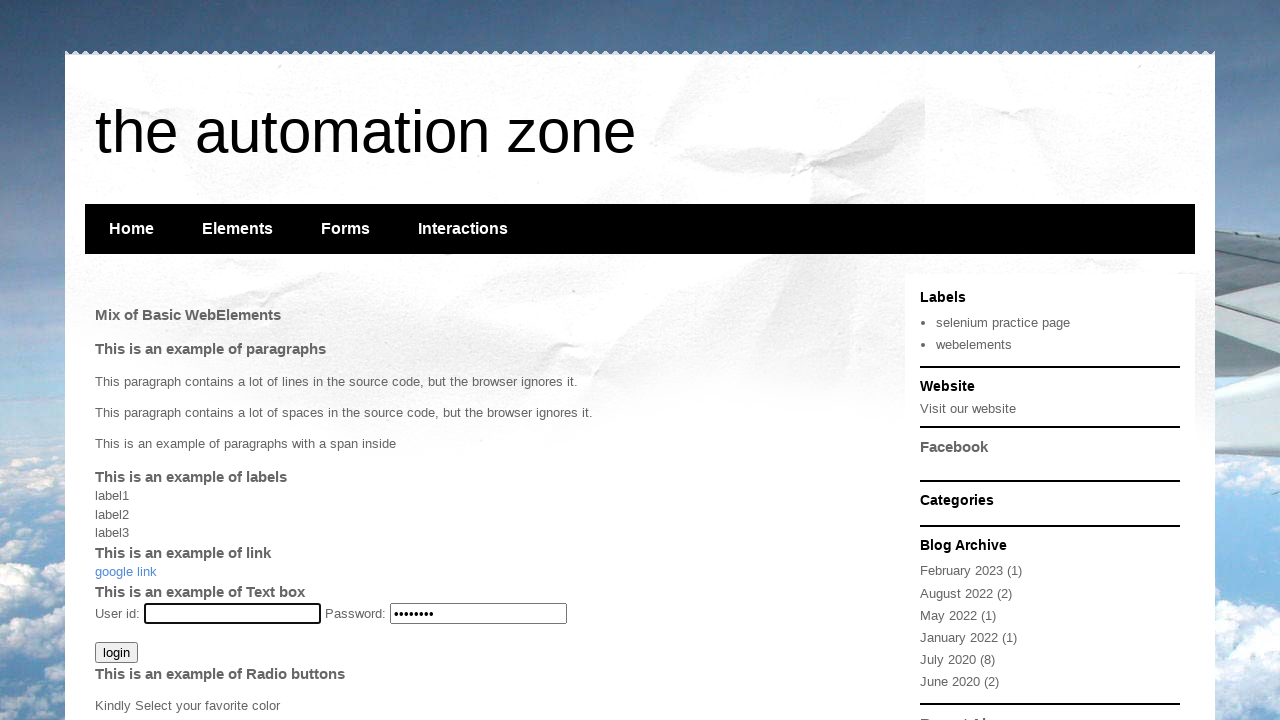

Cleared second input field on #input2
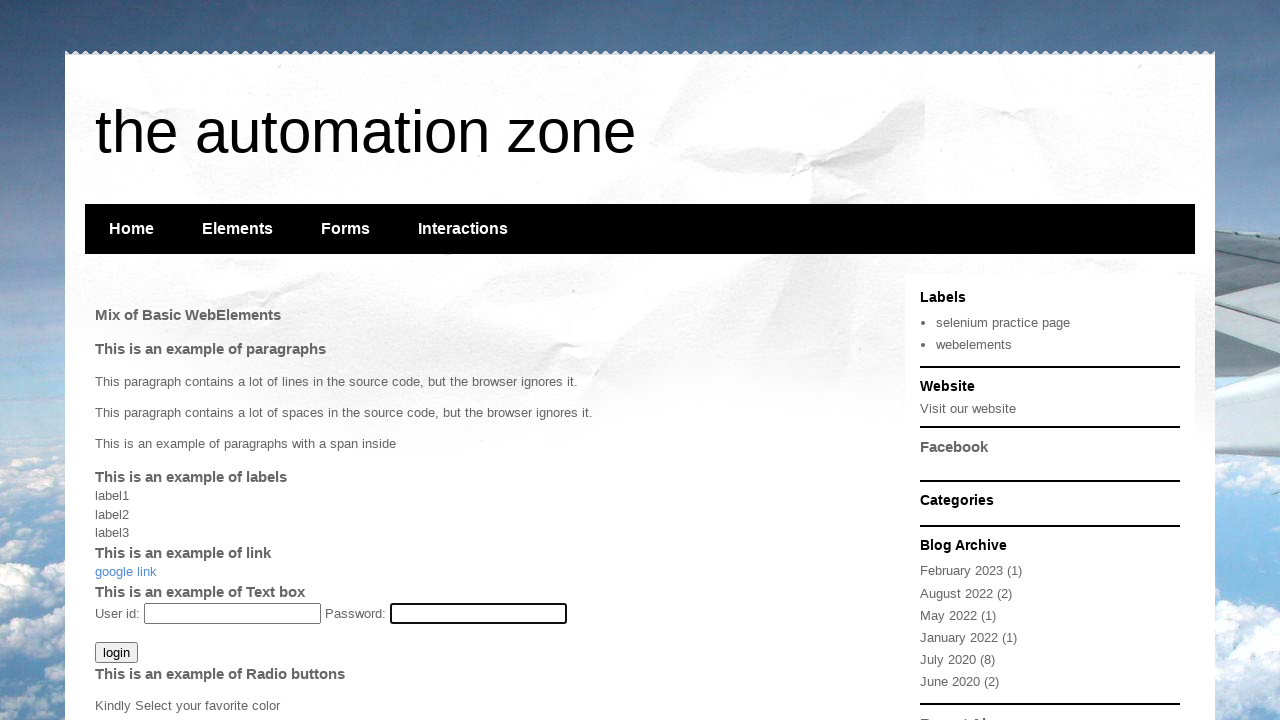

Refilled first input field with lowercase 'java' on #input1
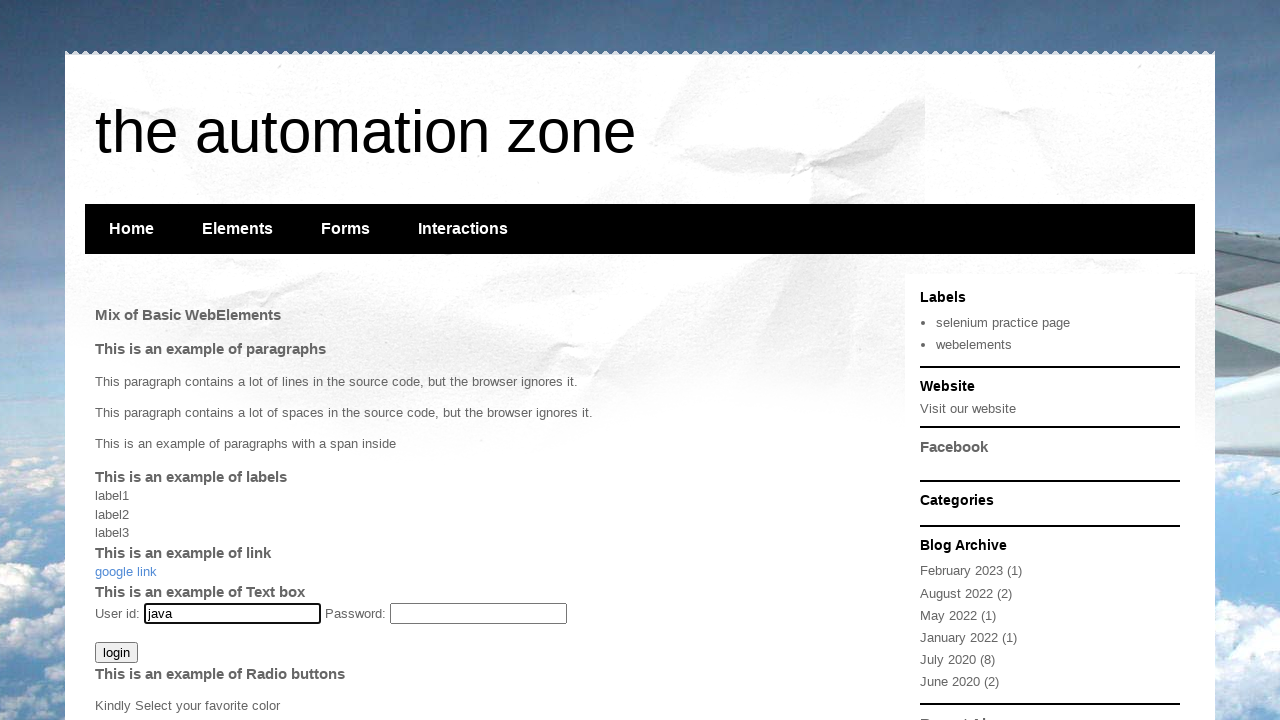

Refilled second input field with lowercase 'selenium' on #input2
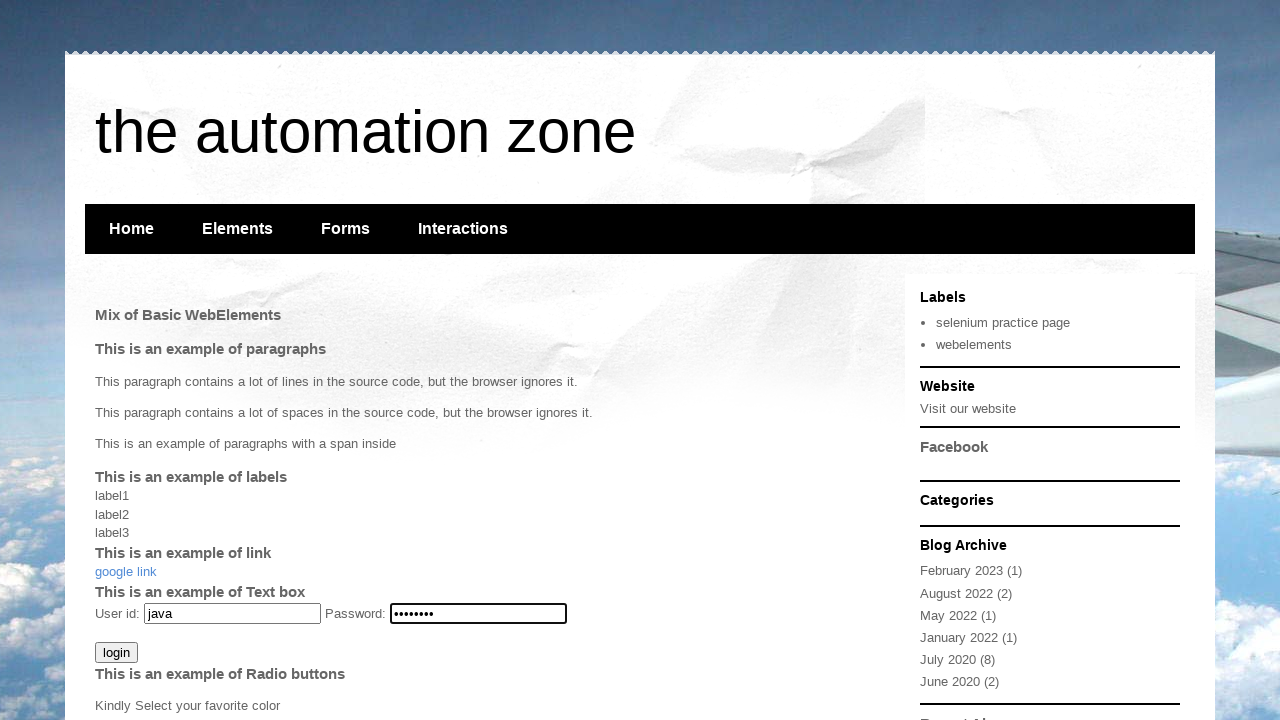

Retrieved current value of first input field
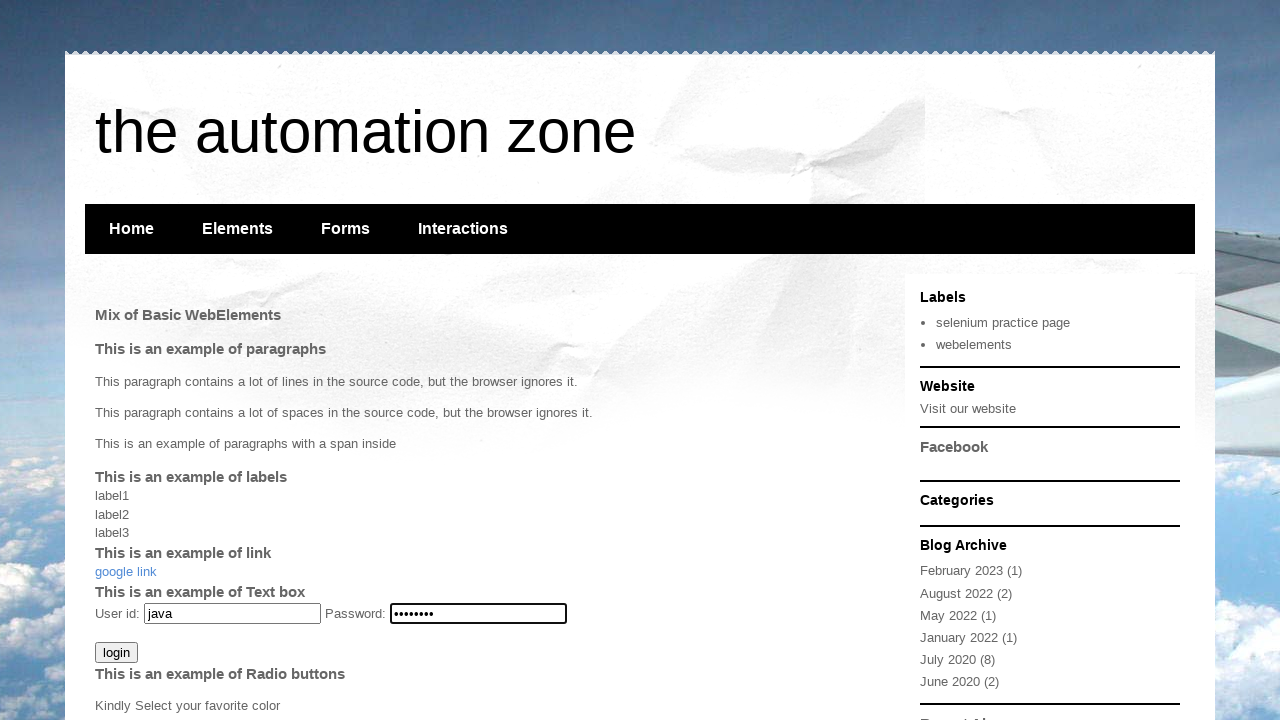

Retrieved current value of second input field
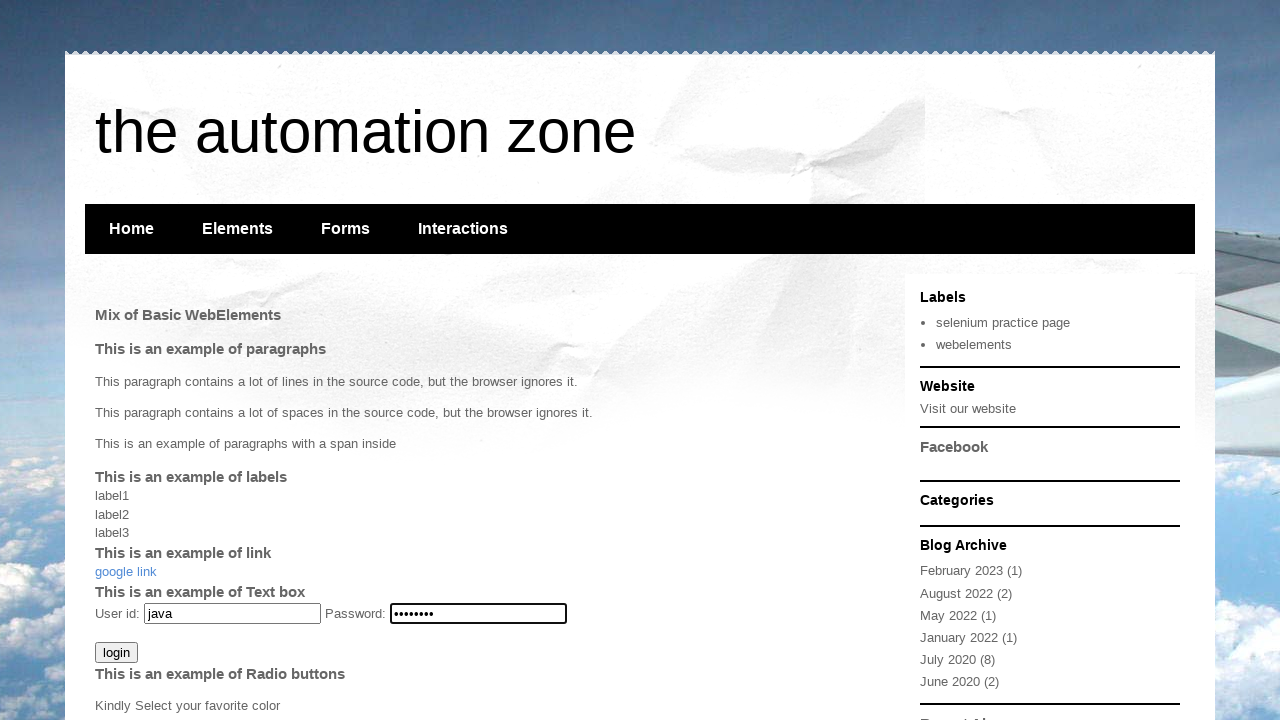

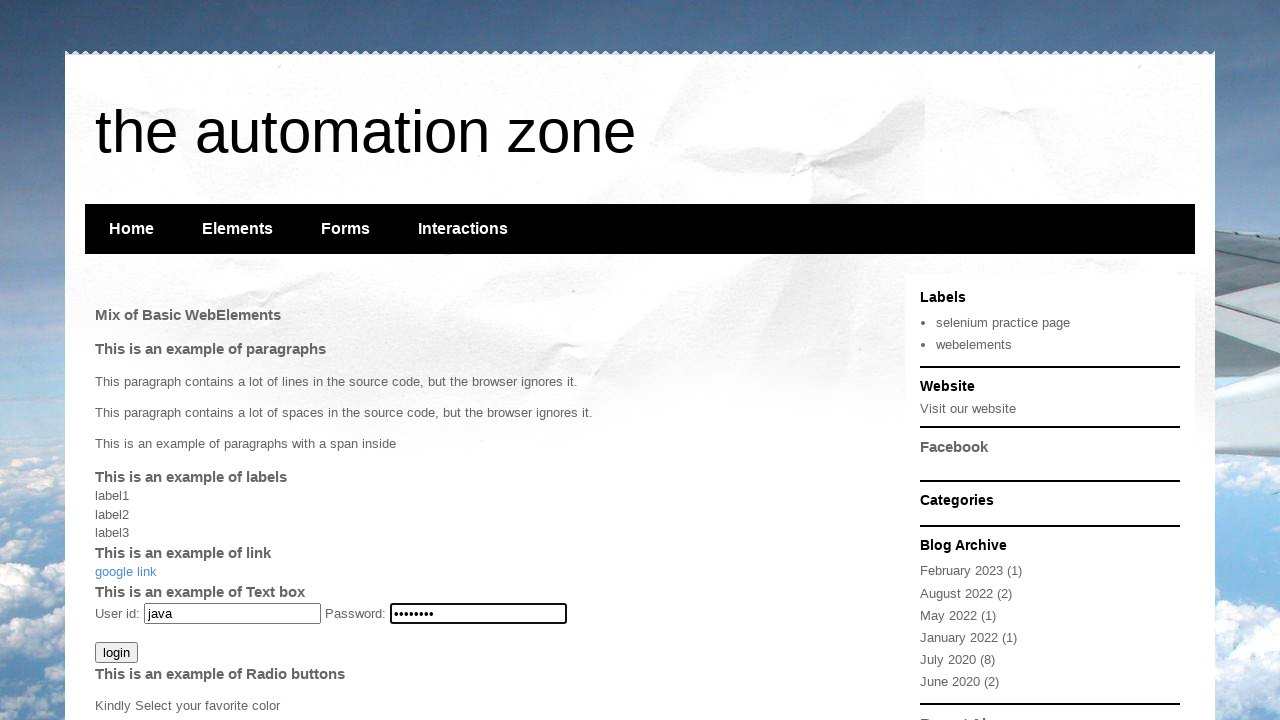